Tests mouse hover functionality by hovering over a "Mouse Hover" element to reveal a dropdown menu, then clicking the "Top" link which scrolls to the top of the page.

Starting URL: https://rahulshettyacademy.com/AutomationPractice/

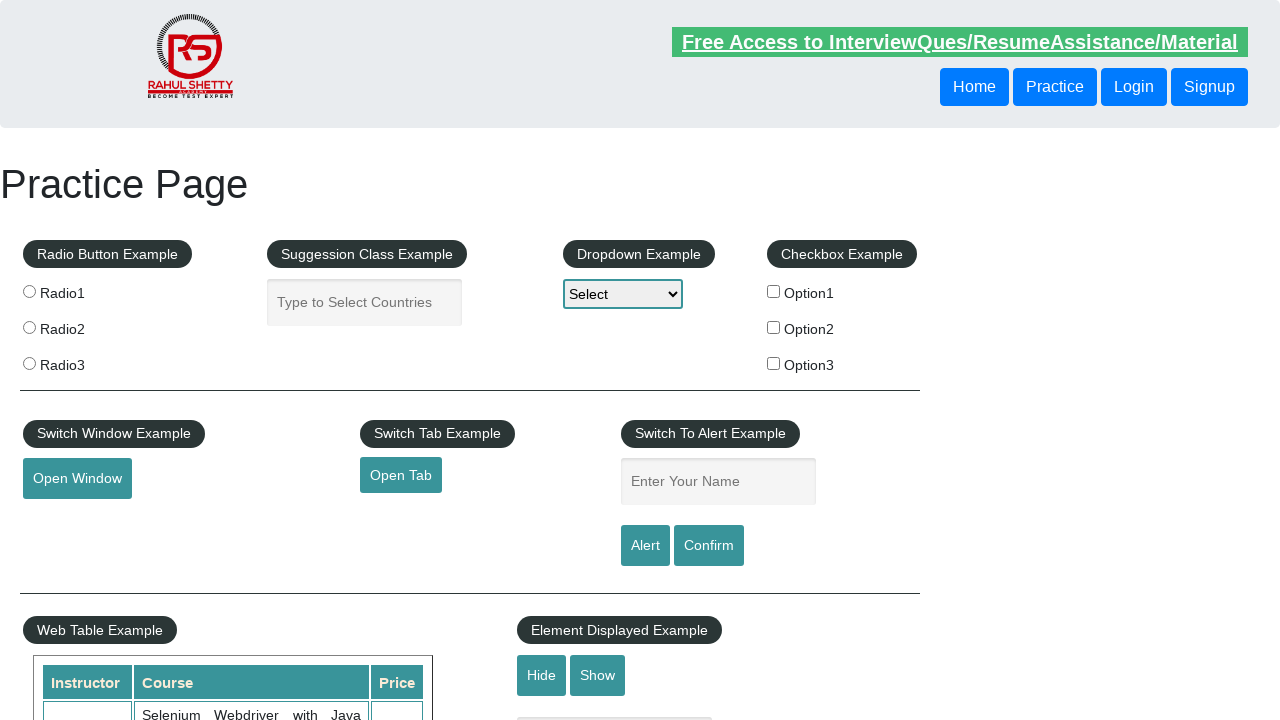

Hovered over 'Mouse Hover' element to reveal dropdown menu at (83, 361) on #mousehover
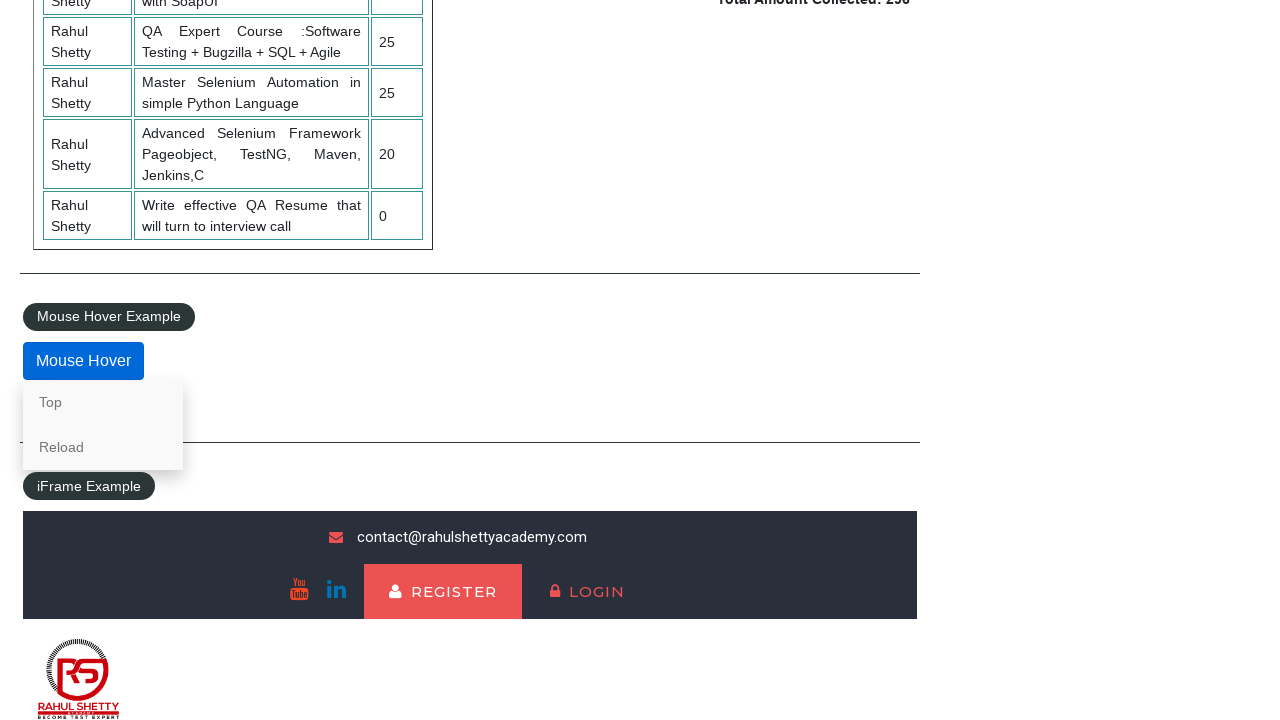

Clicked 'Top' link in dropdown menu at (103, 402) on a:text('Top')
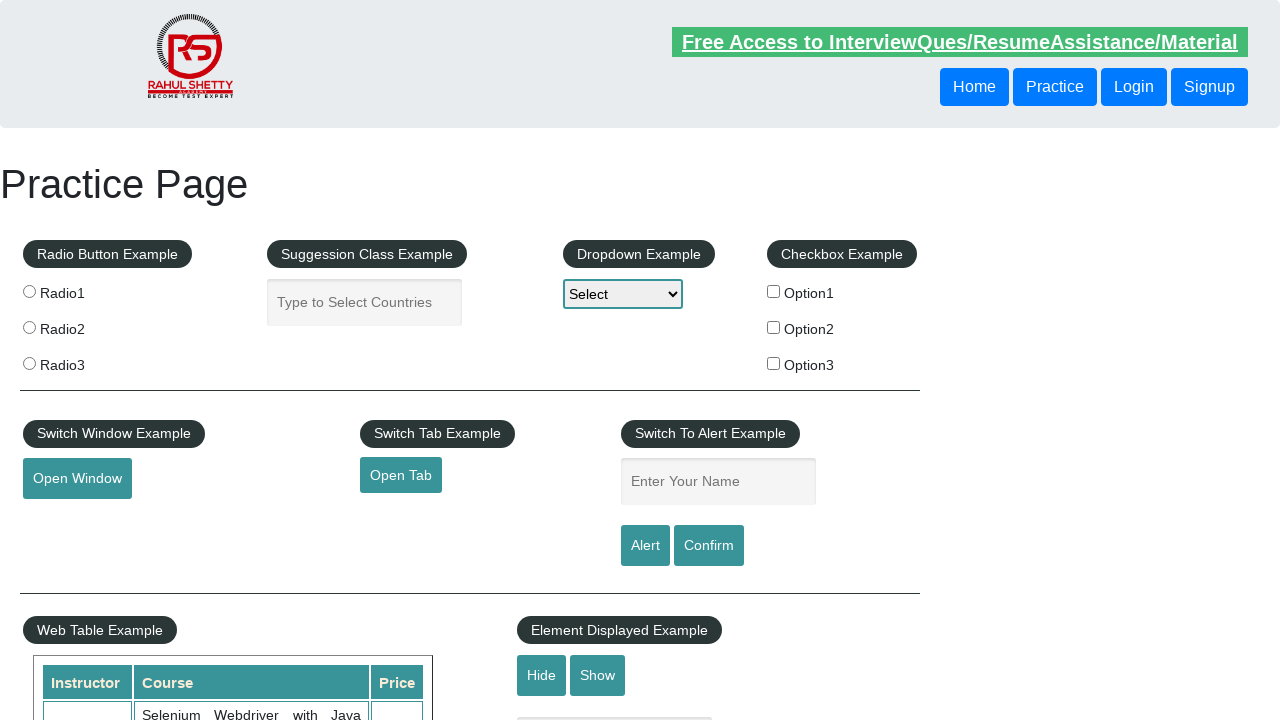

Waited for scroll action to complete
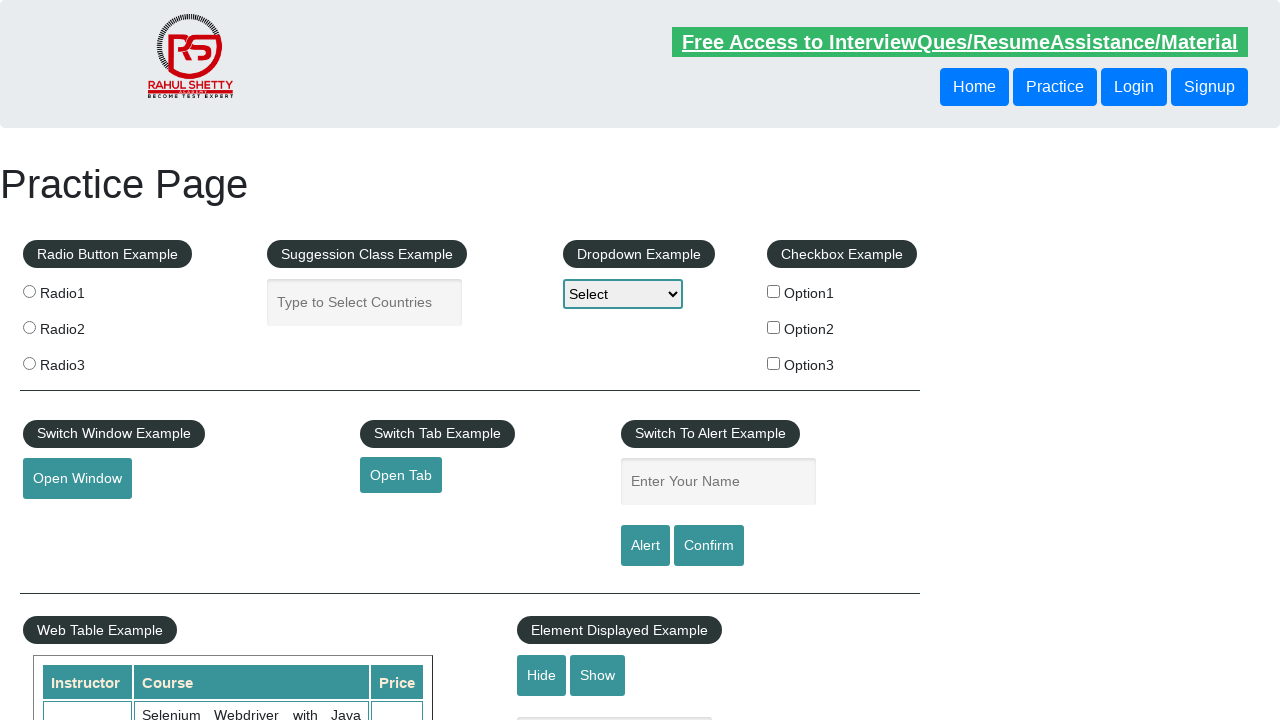

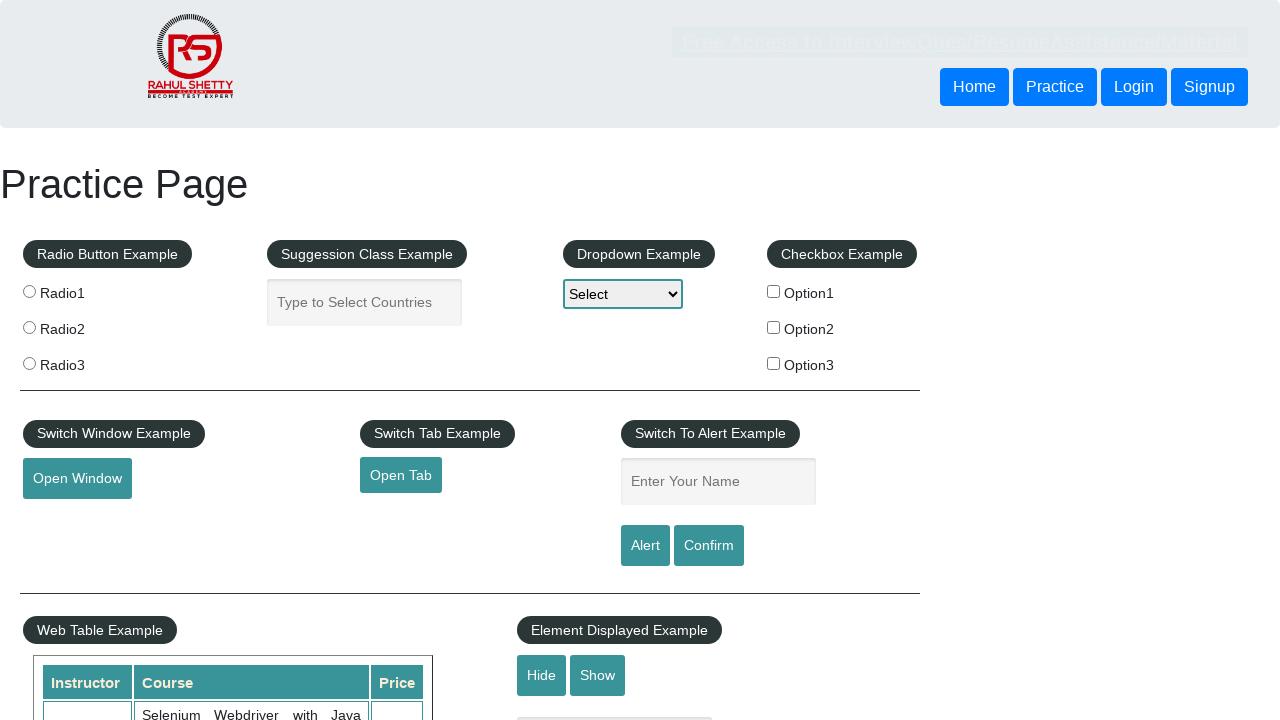